Tests alert handling functionality by navigating to the alert with textbox tab, triggering a prompt alert, entering text, and accepting it

Starting URL: https://demo.automationtesting.in/Alerts.html

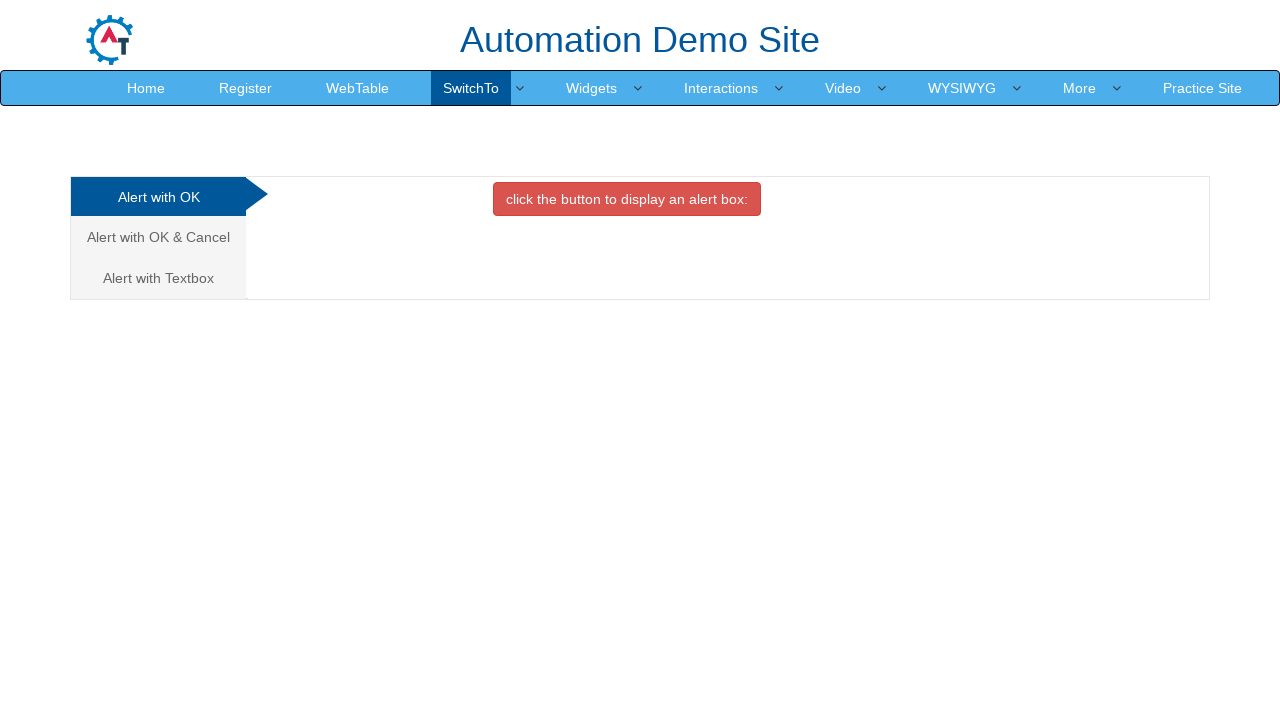

Clicked on the Alert with Textbox tab at (158, 278) on xpath=//a[contains(text(),'Textbox')]
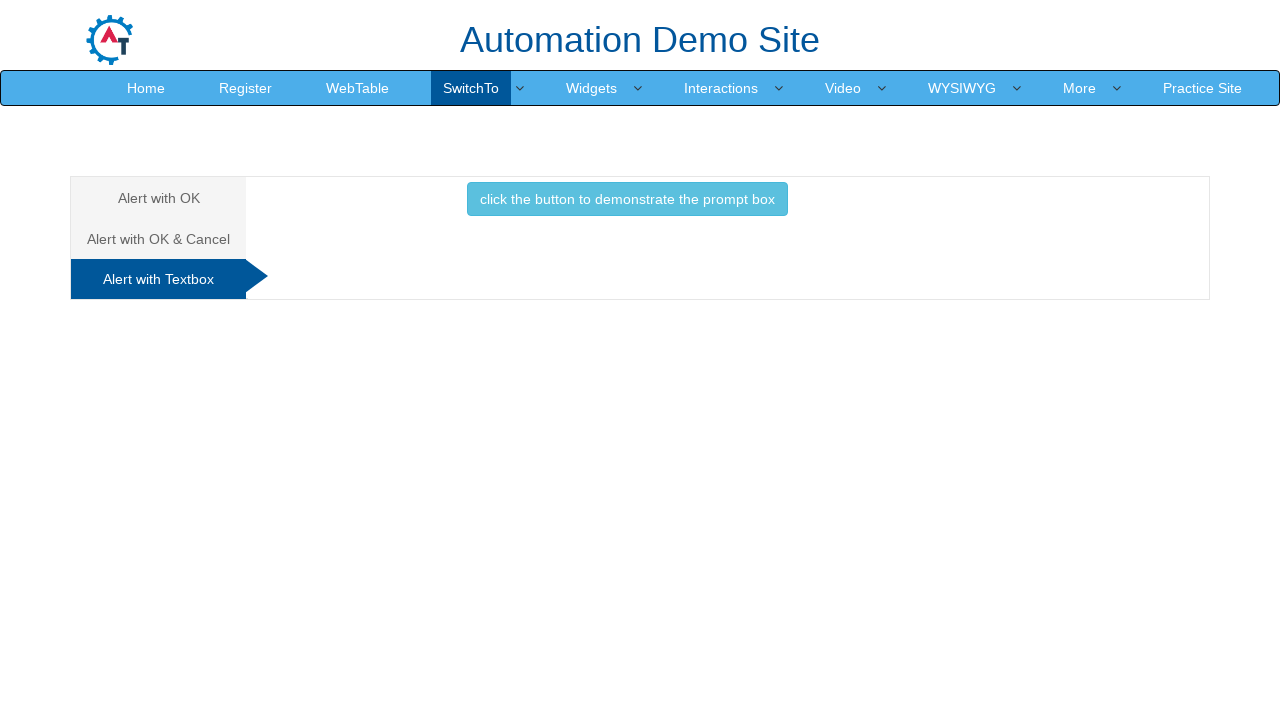

Clicked the button to trigger prompt alert at (627, 199) on xpath=//button[contains(text(),'prompt')]
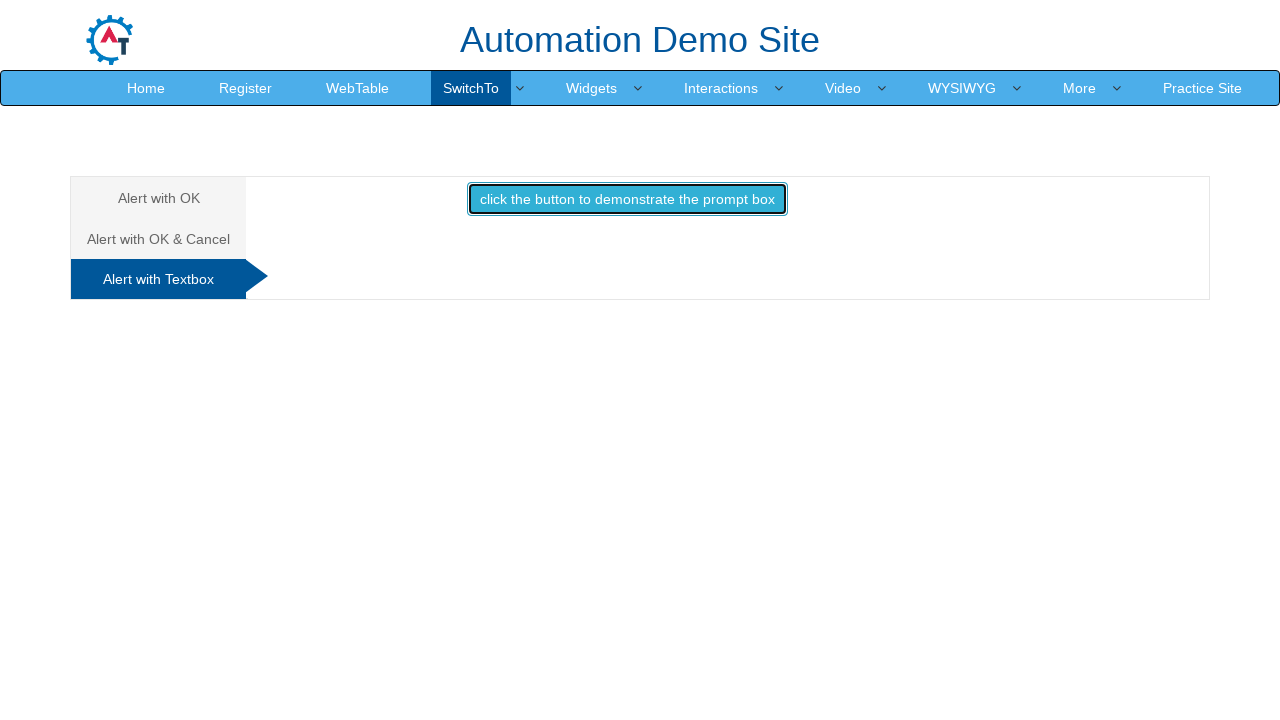

Set up dialog handler to accept prompt with text 'Ramesh'
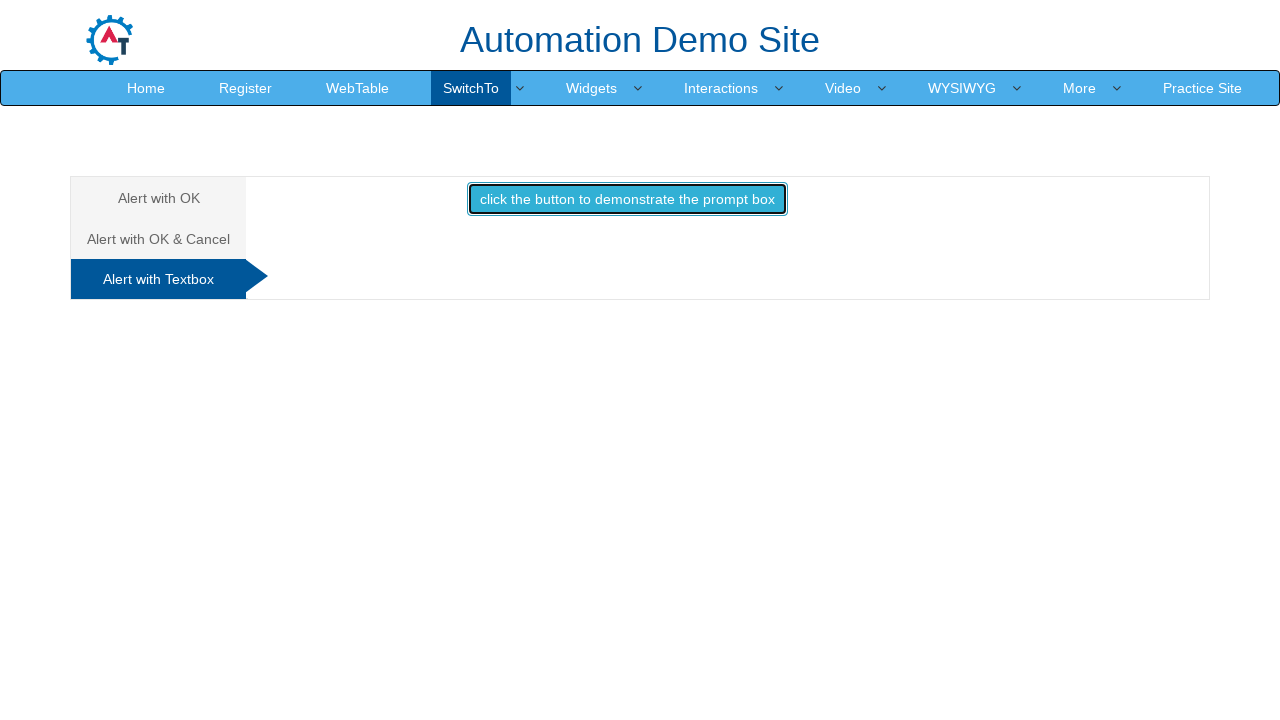

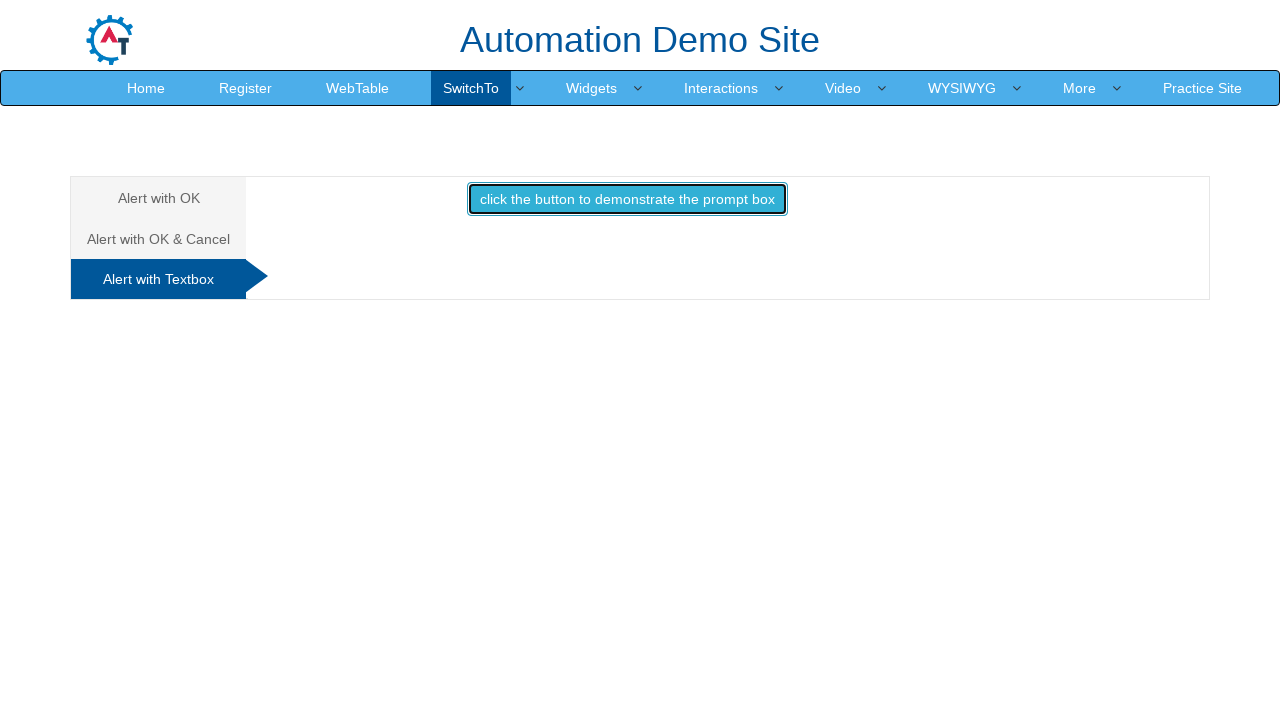